Tests browser navigation commands by navigating to a page, going back, going forward, and refreshing the page to verify navigation history functionality.

Starting URL: http://omayo.blogspot.com/

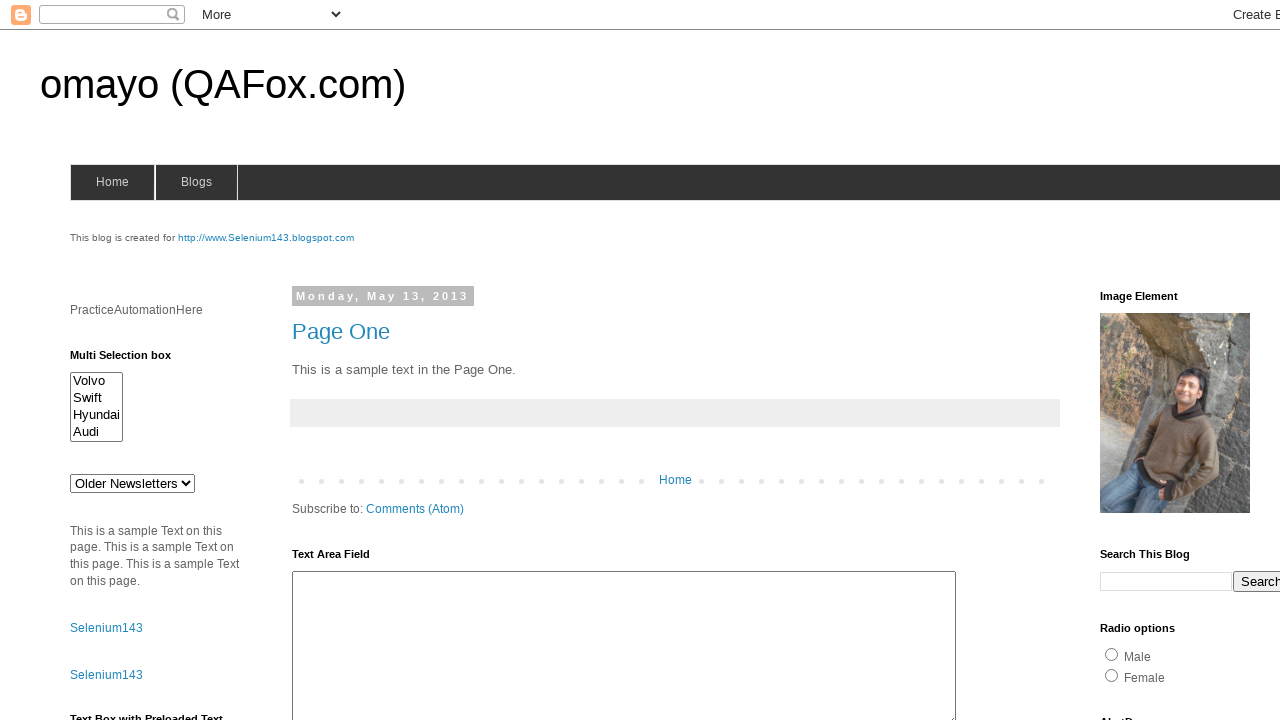

Navigated back in browser history
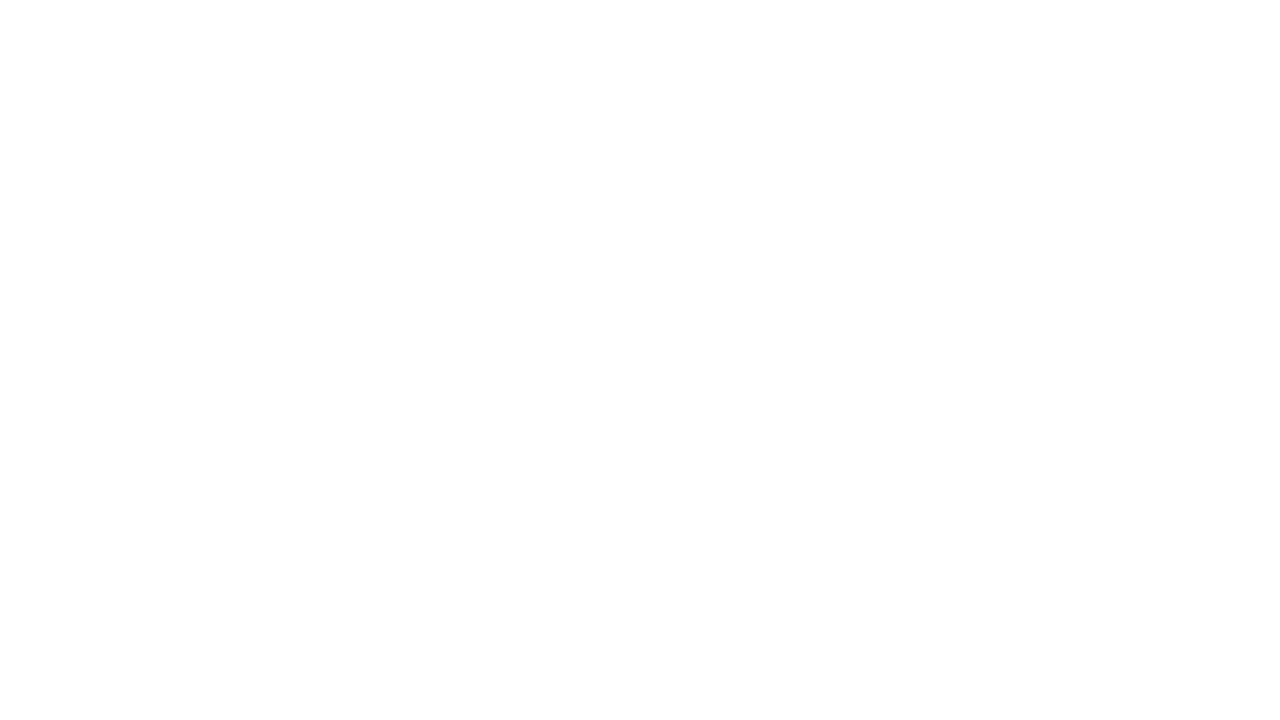

Page load completed after navigating back
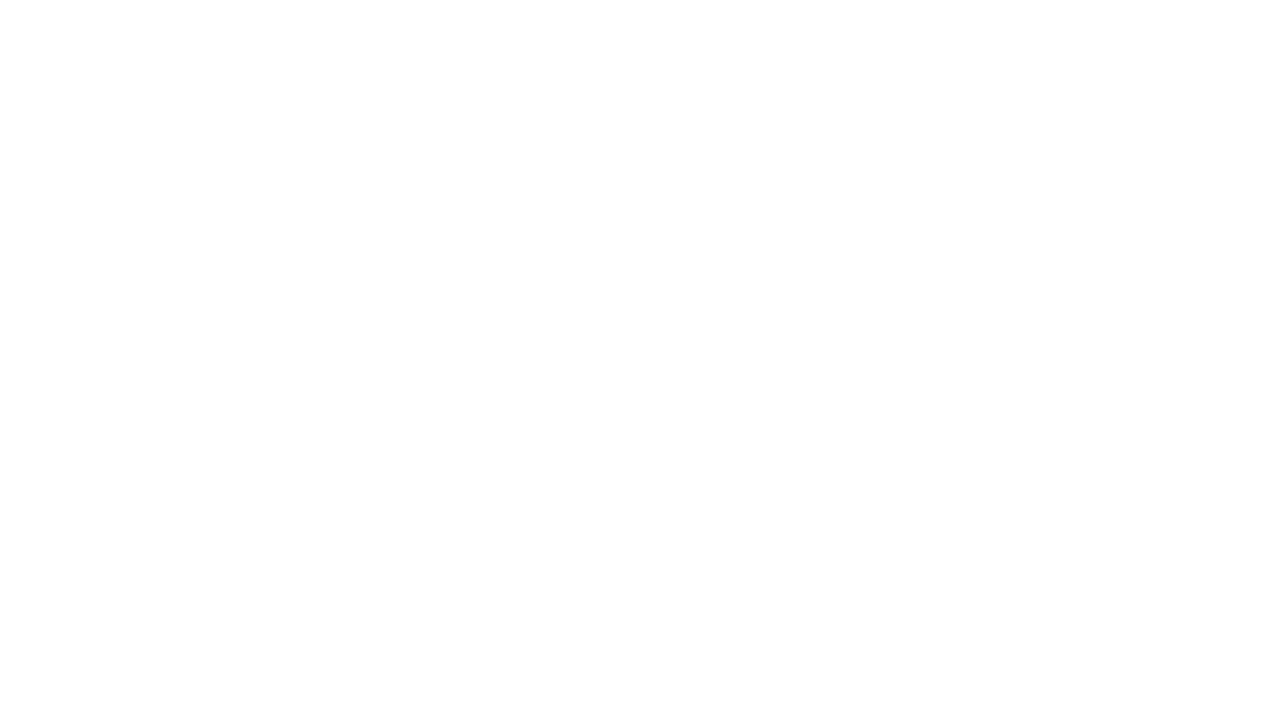

Navigated forward in browser history
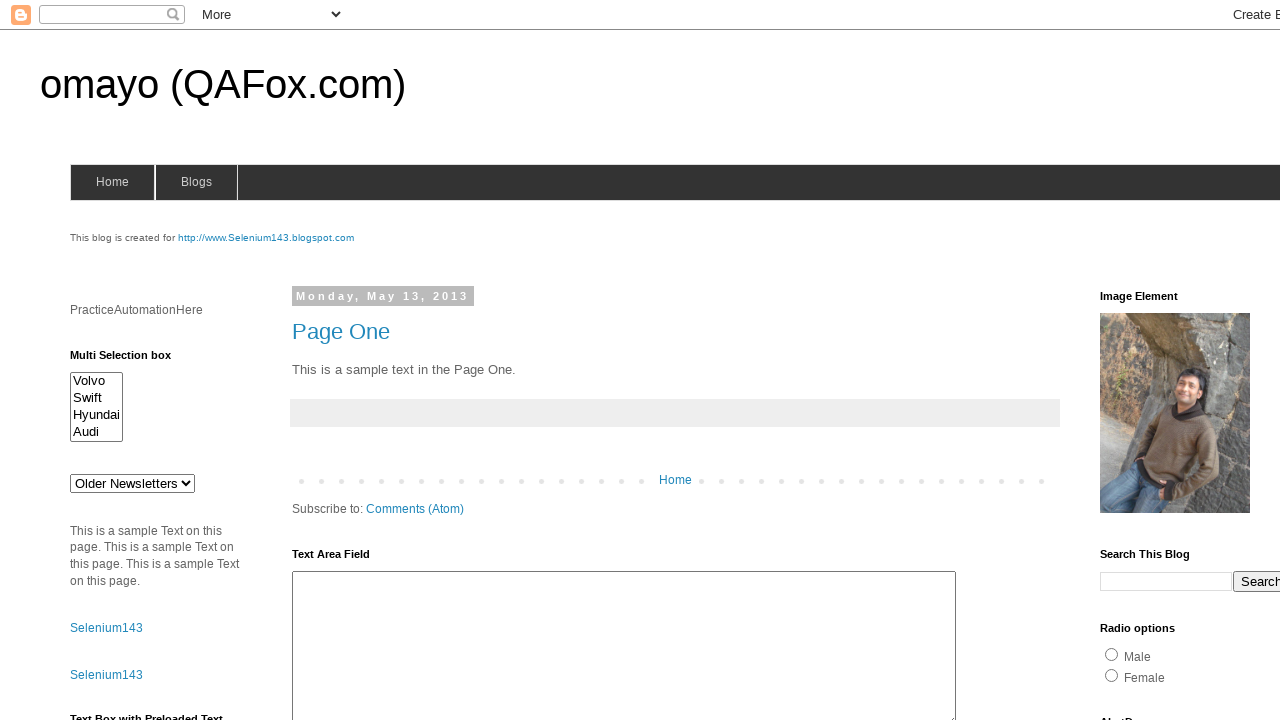

Page load completed after navigating forward
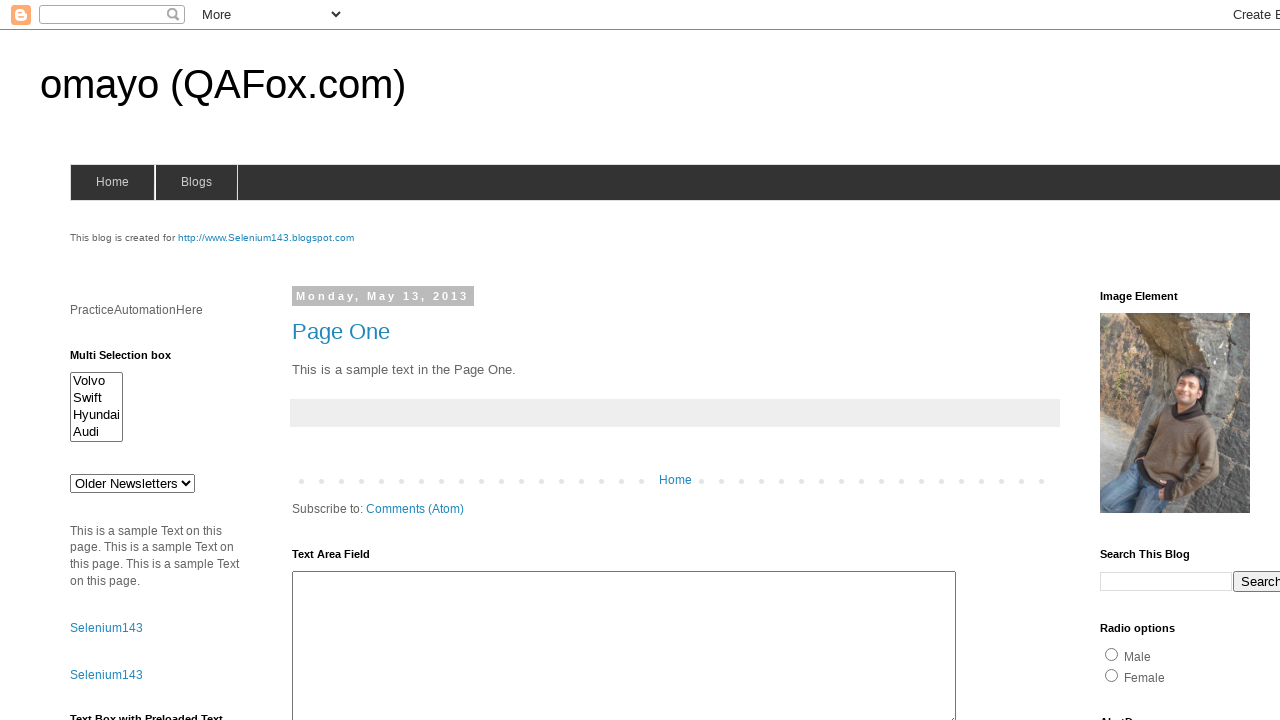

Refreshed the current page
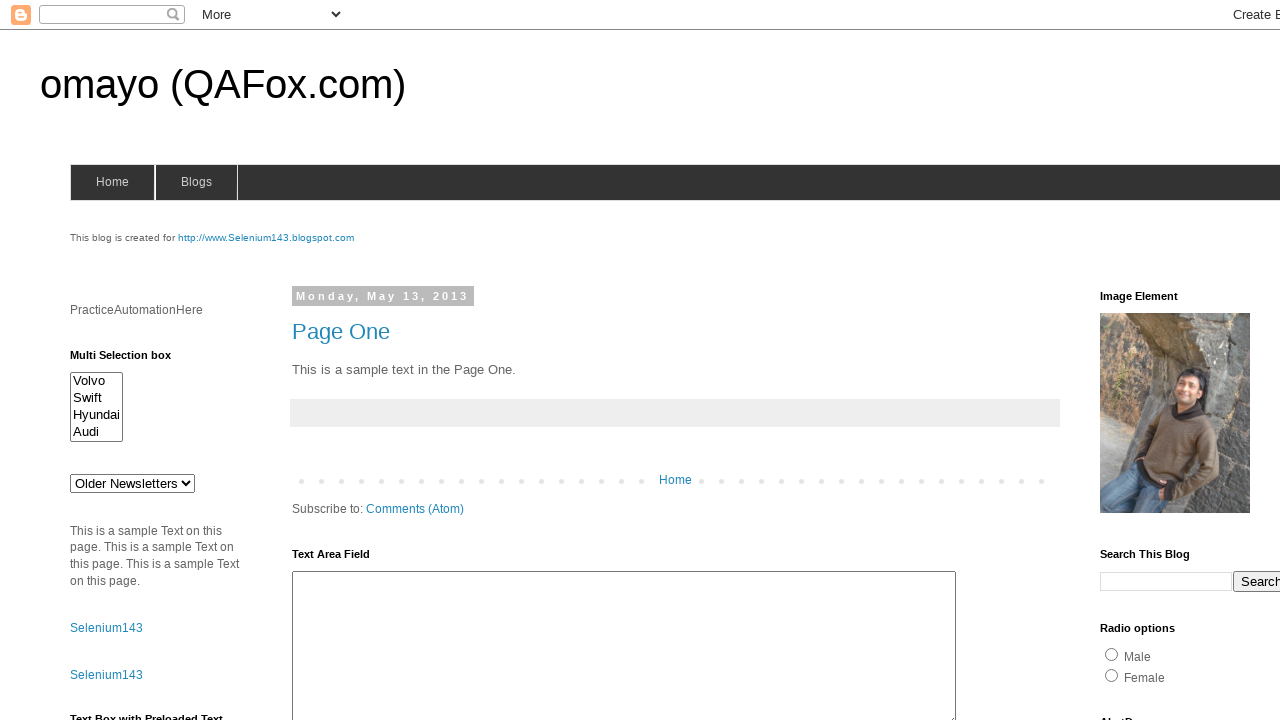

Page load completed after refresh
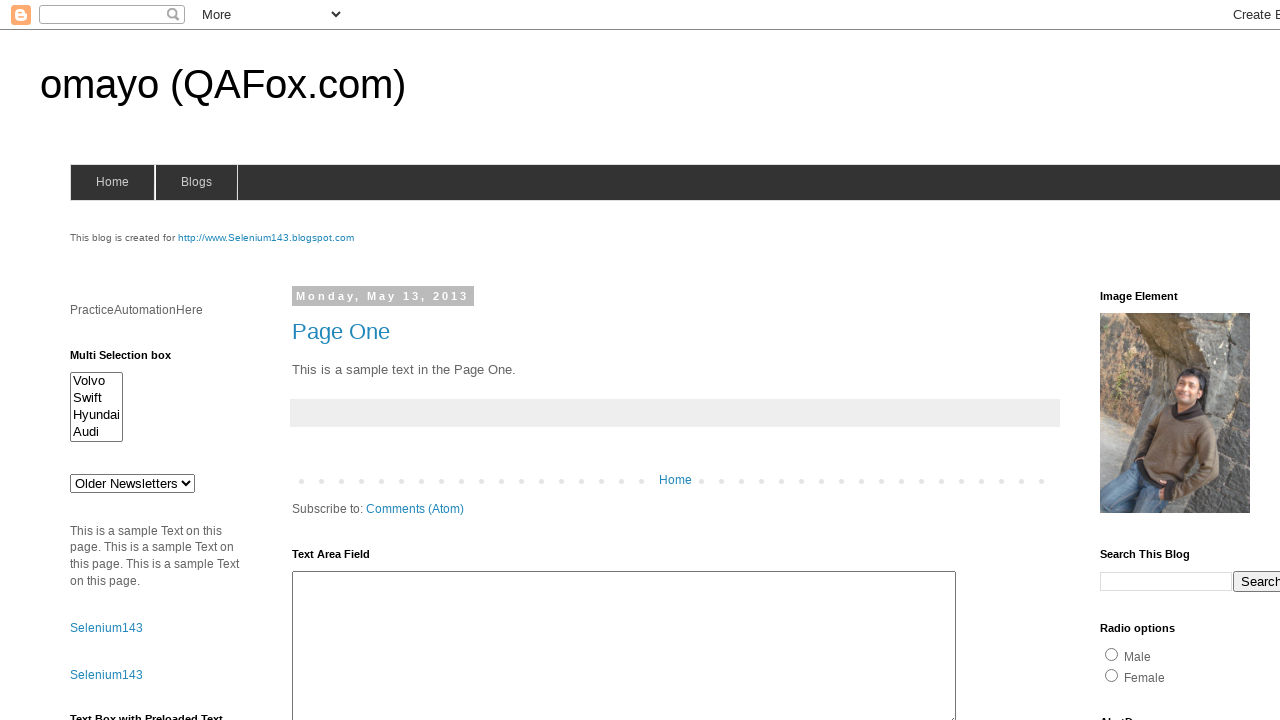

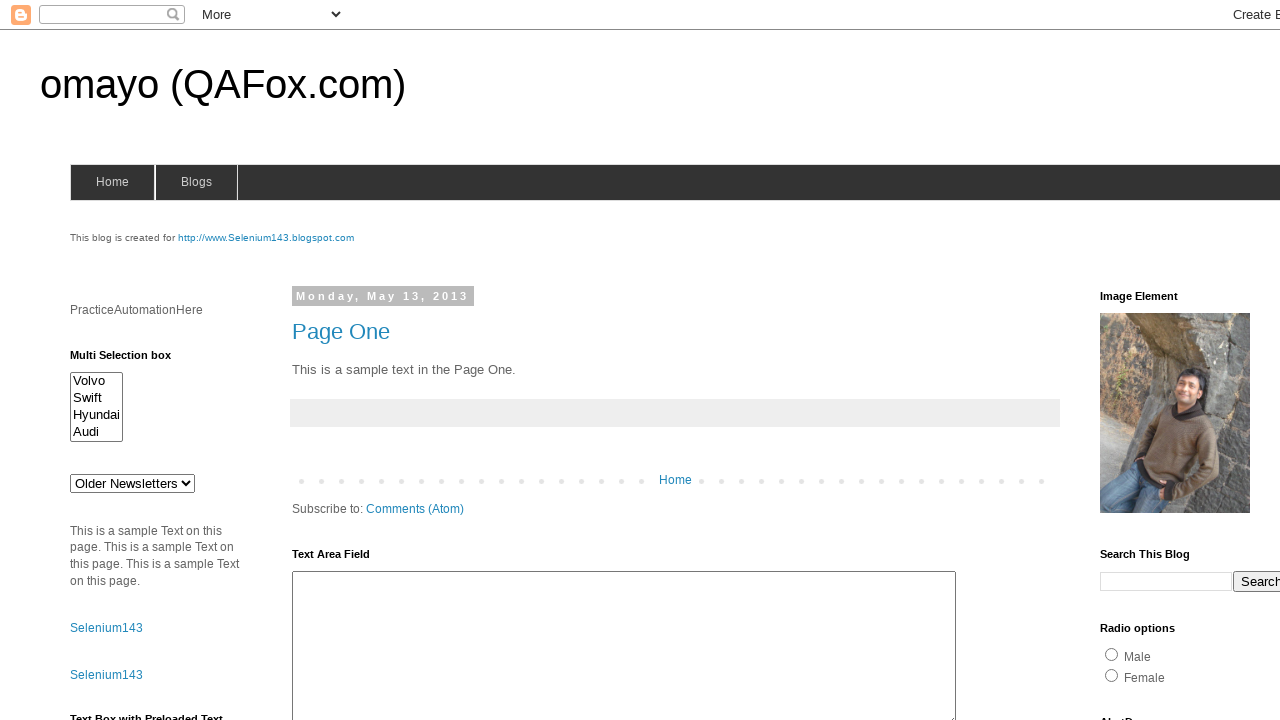